Tests clicking the timer alert button which triggers an alert after a 5-second delay

Starting URL: https://demoqa.com/alerts

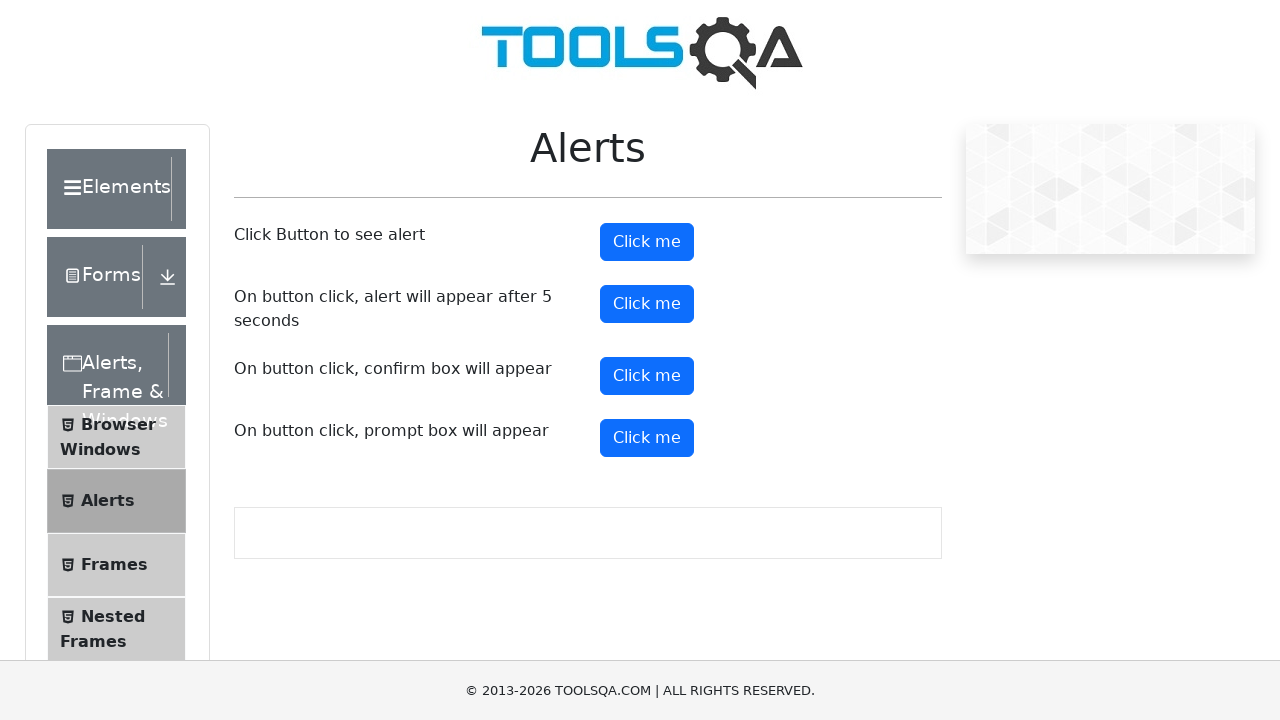

Set up dialog handler to automatically accept alerts
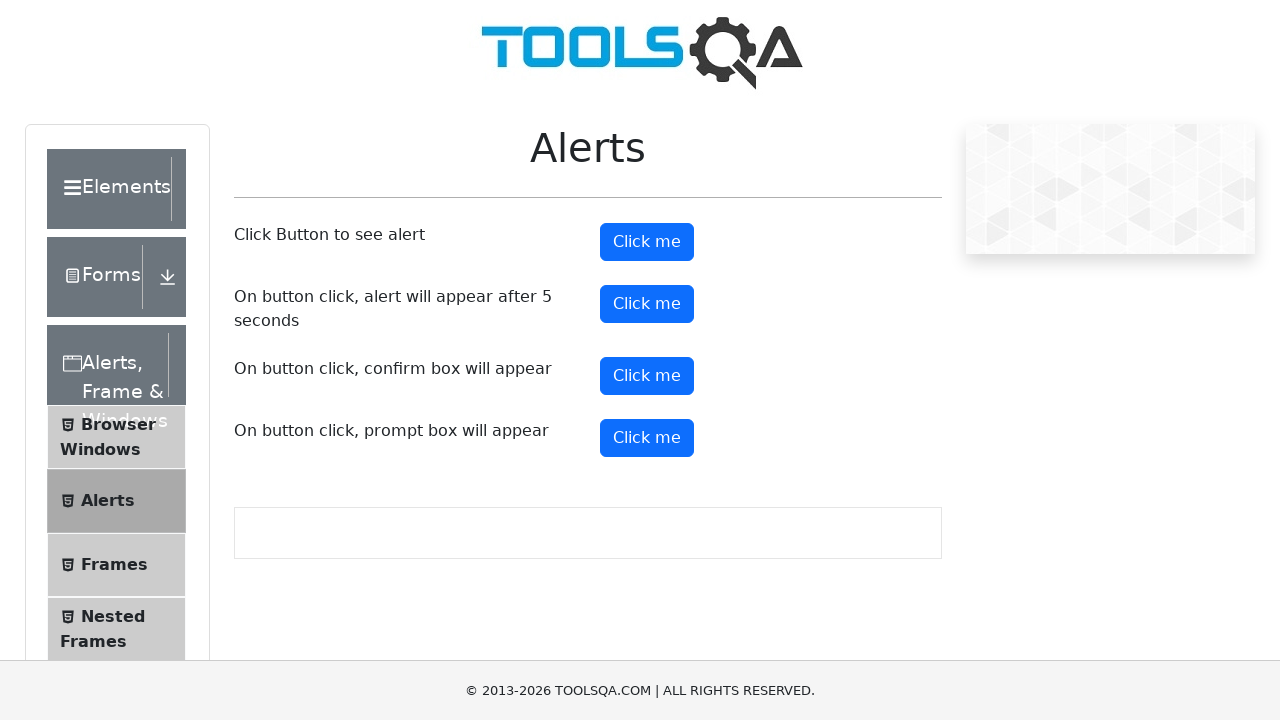

Clicked the timer alert button at (647, 304) on #timerAlertButton
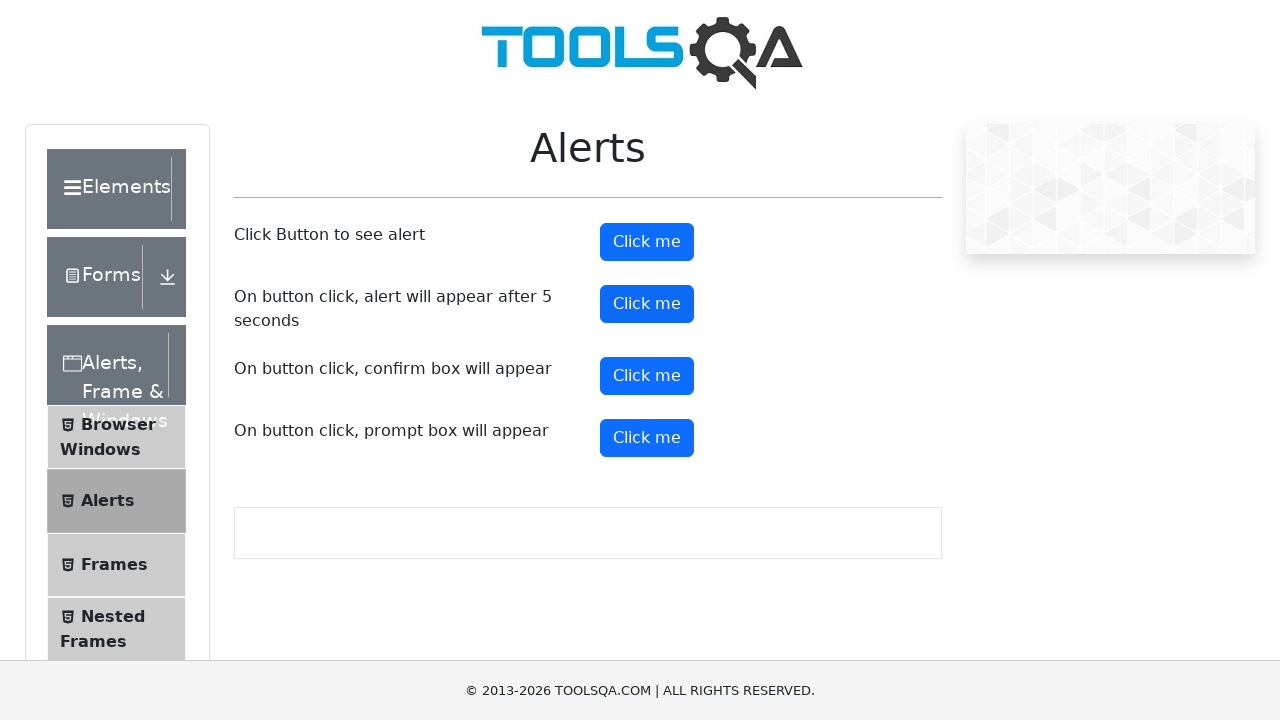

Waited 6 seconds for the timed alert to appear and be handled
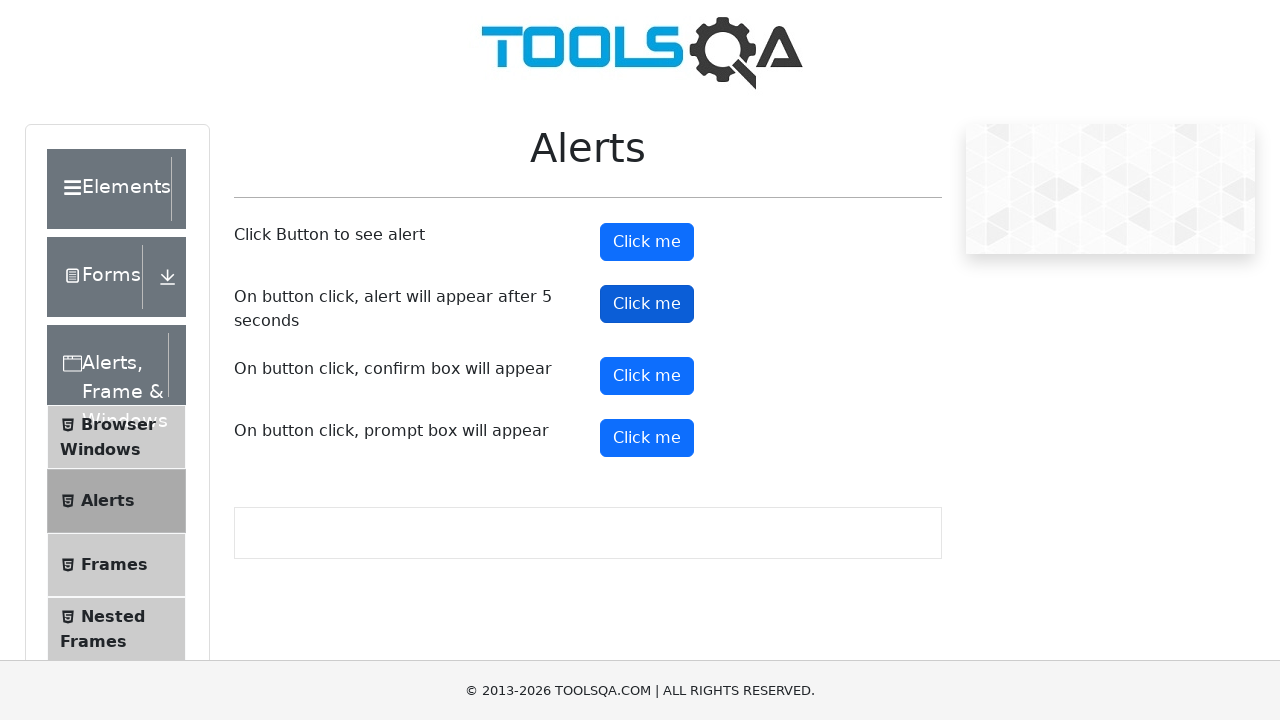

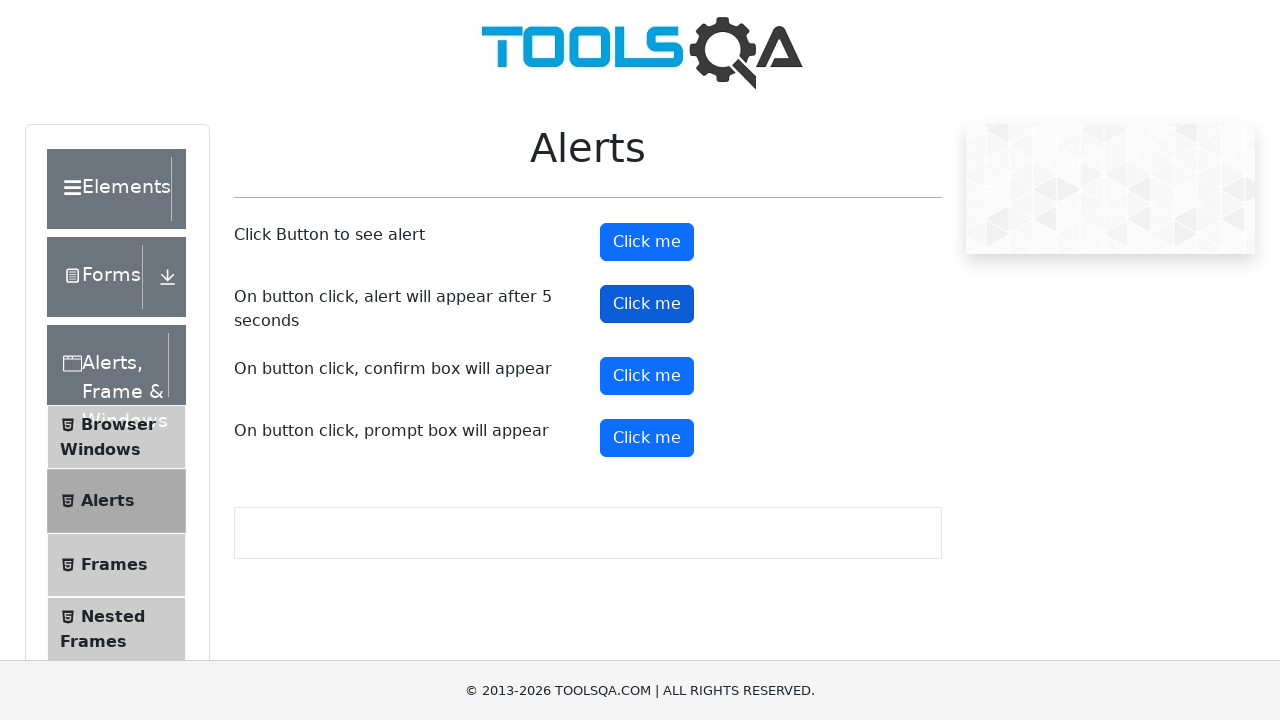